Navigates to a web page with a table, scrolls to make the table visible, and verifies the table structure exists

Starting URL: https://www.techlistic.com/2017/02/automate-demo-web-table-with-selenium.html#google_vignette

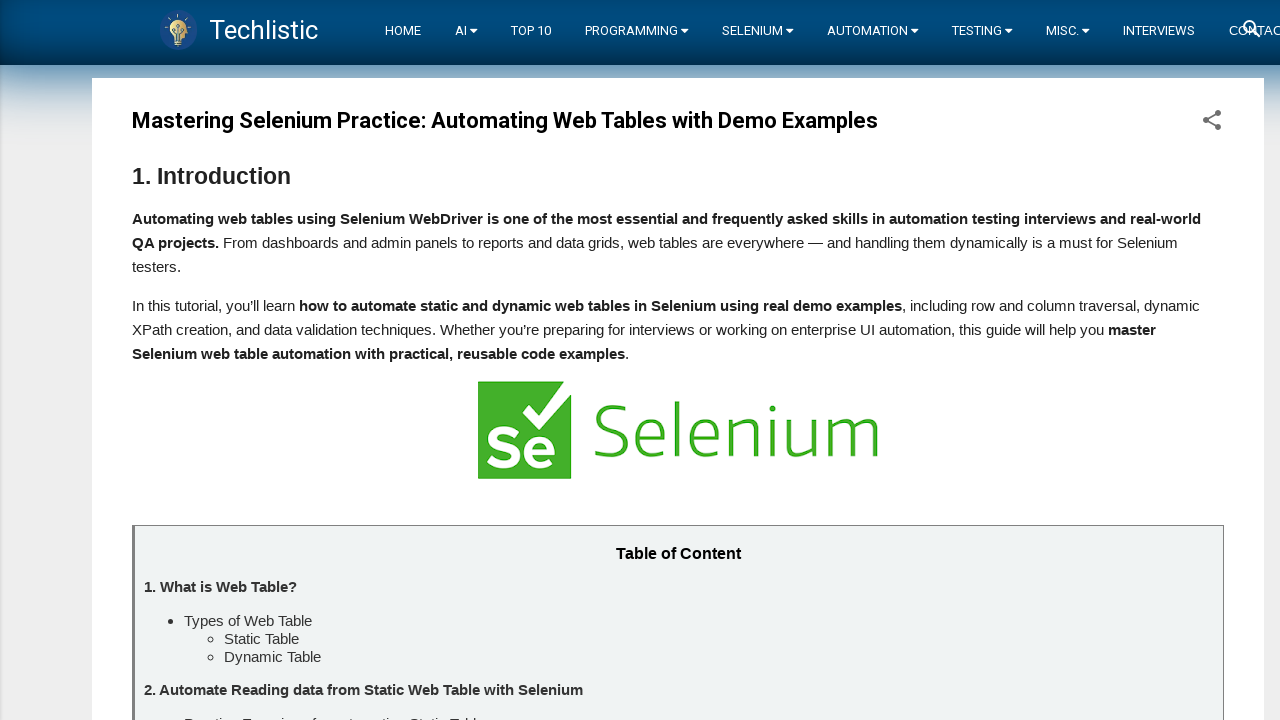

Waited for table with id 'customers' to be present
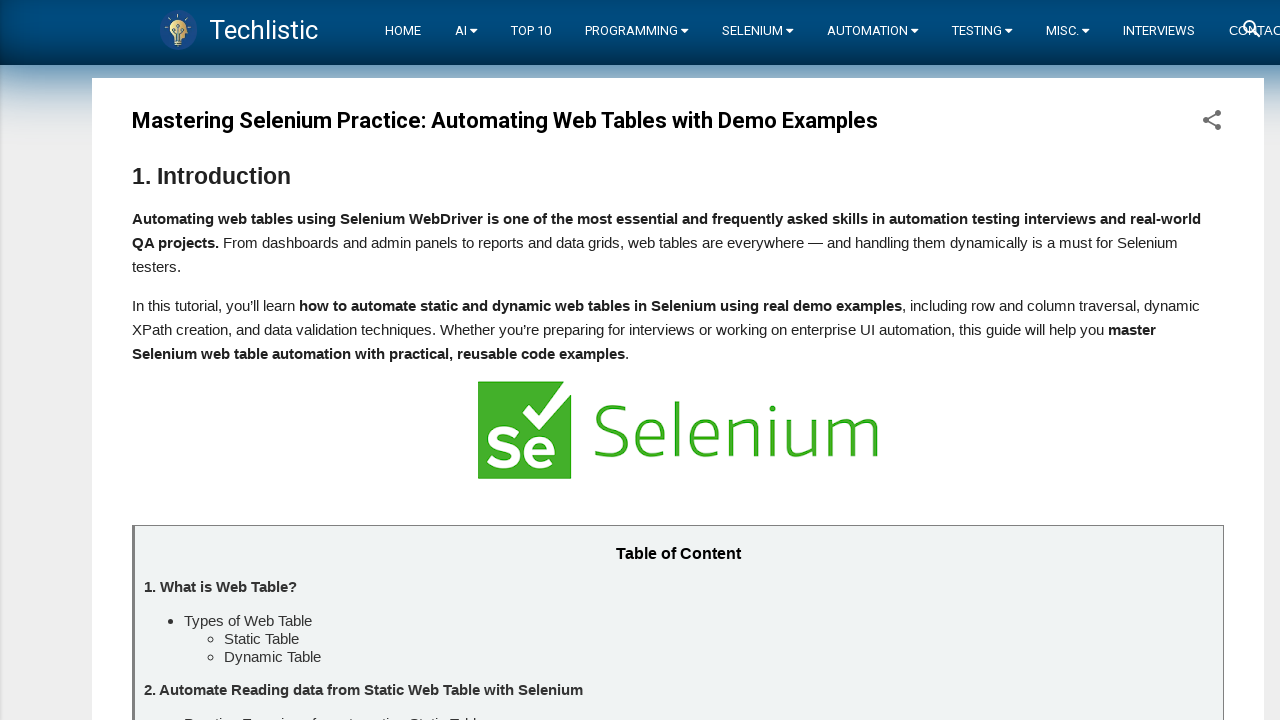

Located the table element
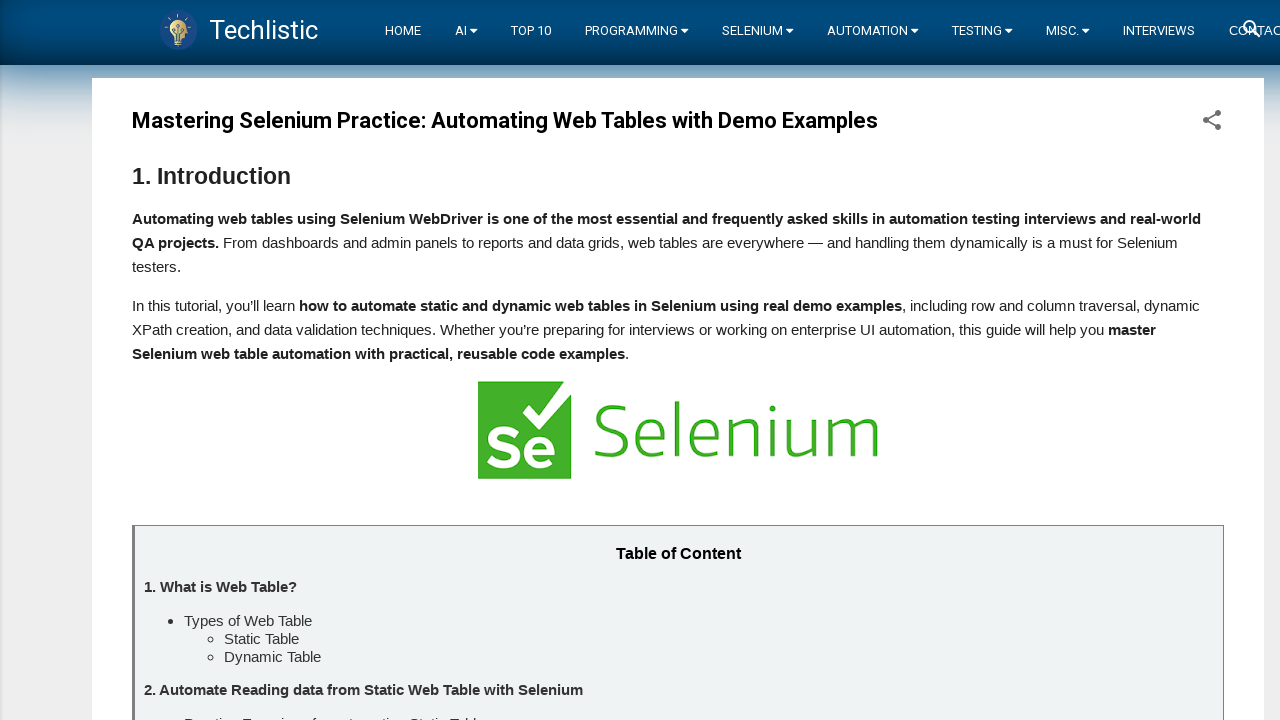

Scrolled table into view if needed
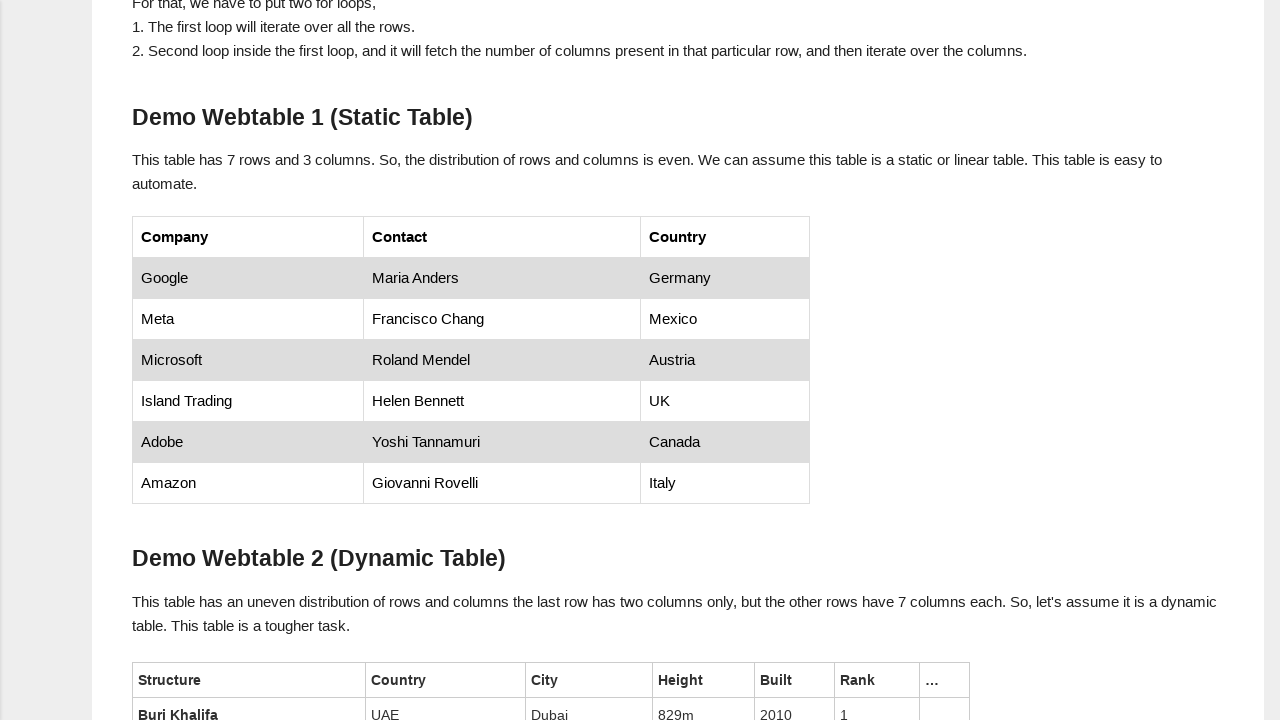

Verified table headers exist in the table structure
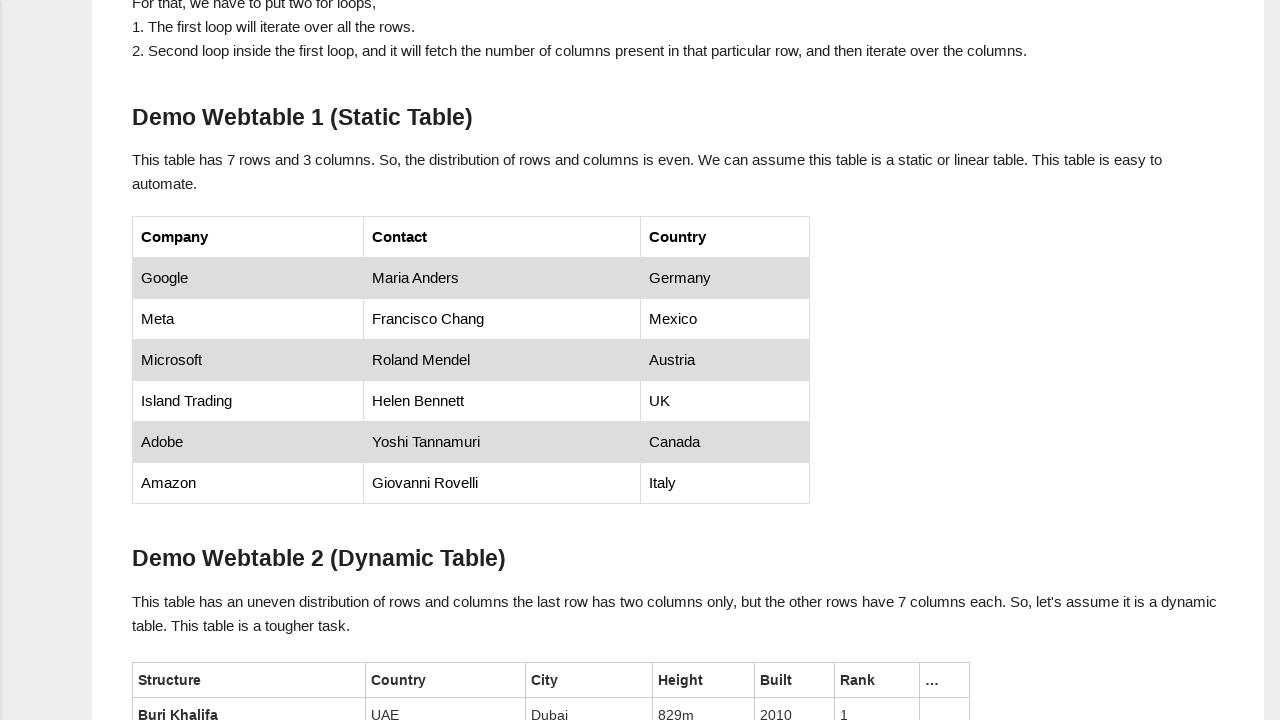

Verified table data rows exist in the table structure
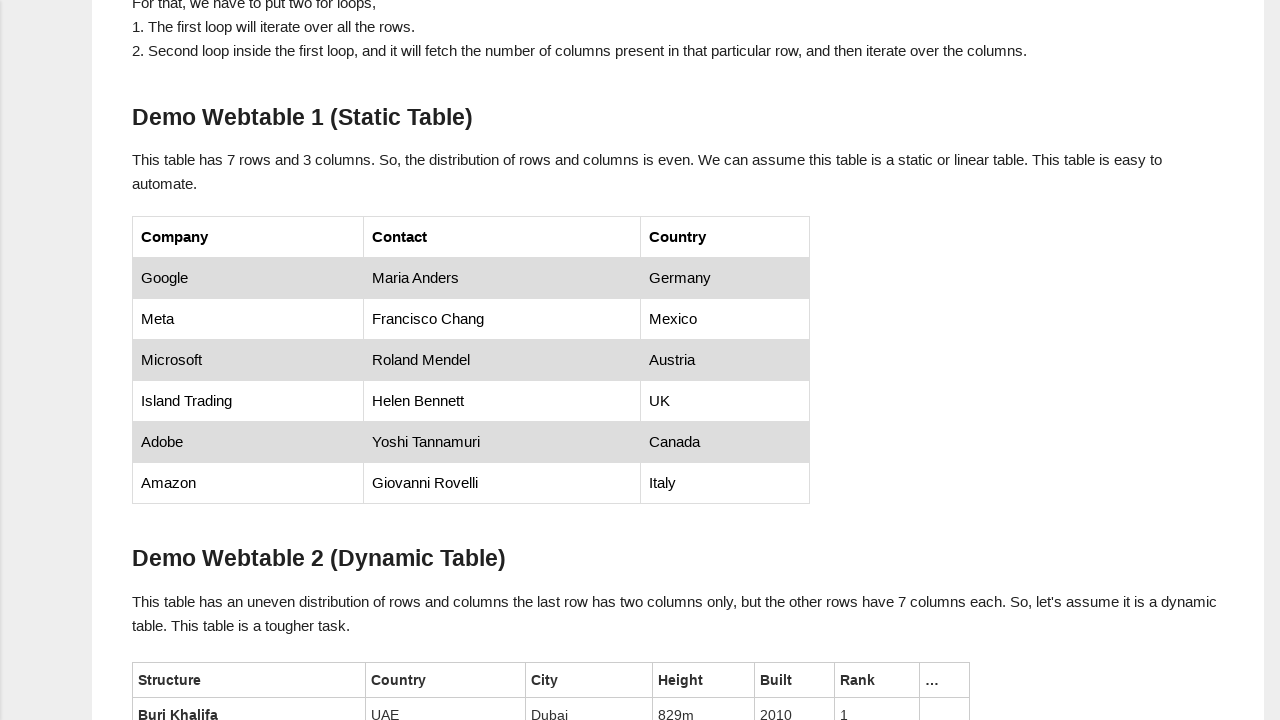

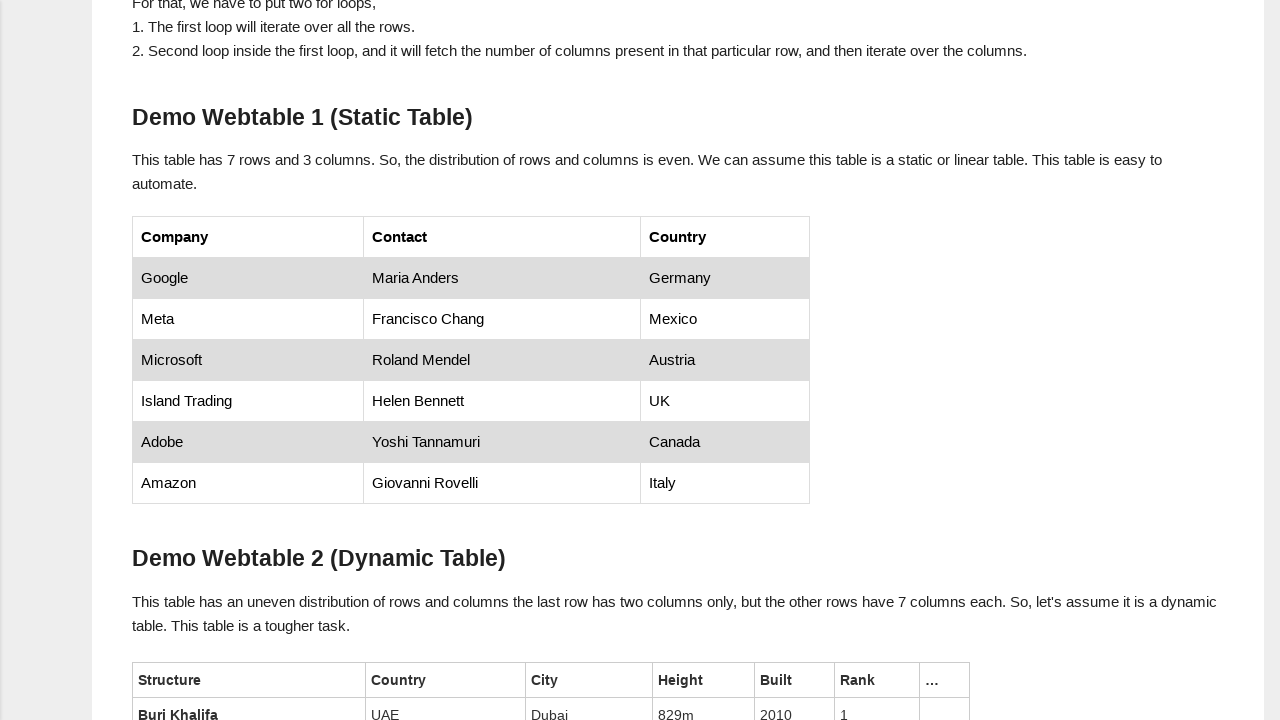